Tests waiting for a button to become clickable, clicks the verify button, and asserts that a success message is displayed.

Starting URL: http://suninjuly.github.io/wait2.html

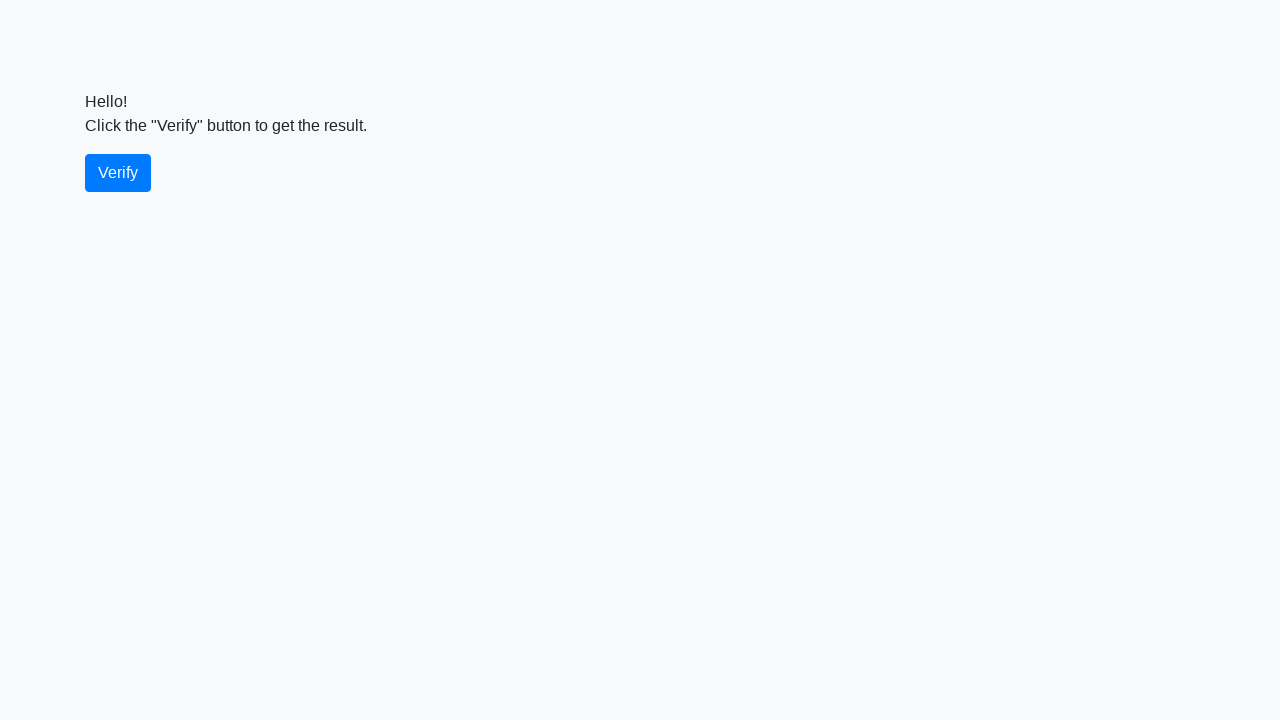

Waited for verify button to become visible
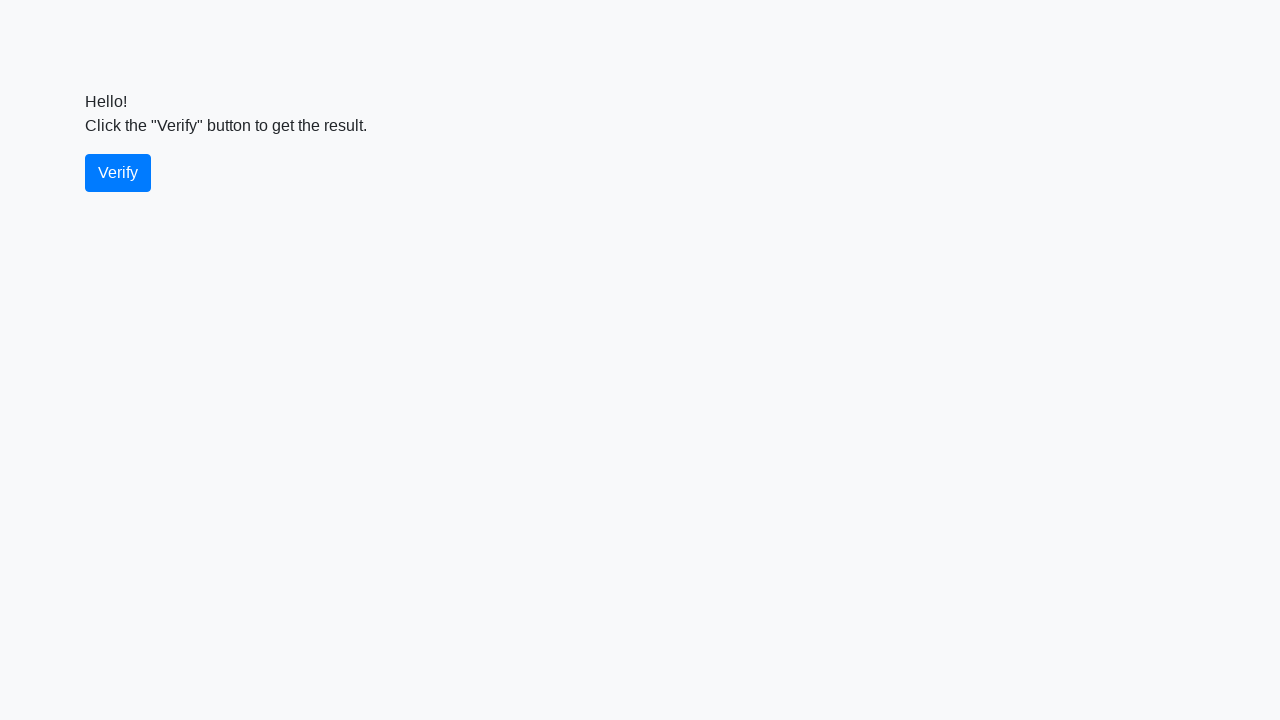

Clicked the verify button at (118, 173) on #verify
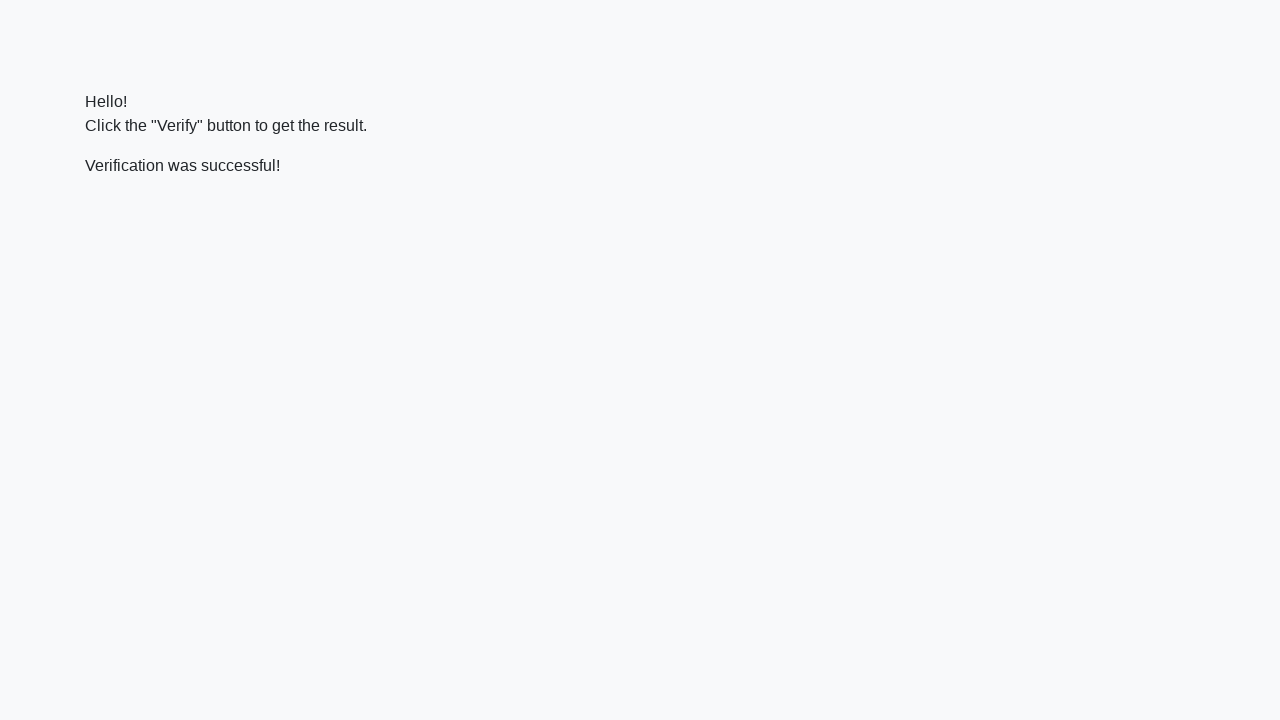

Waited for success message to appear
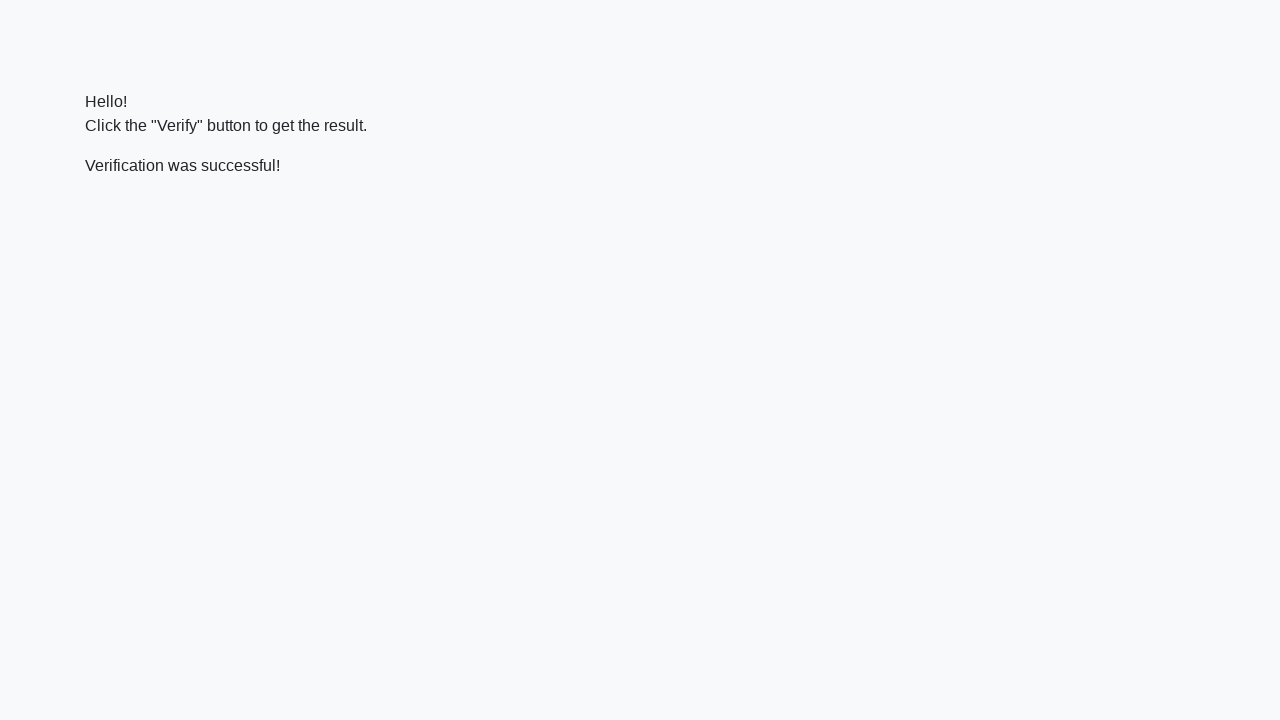

Located the success message element
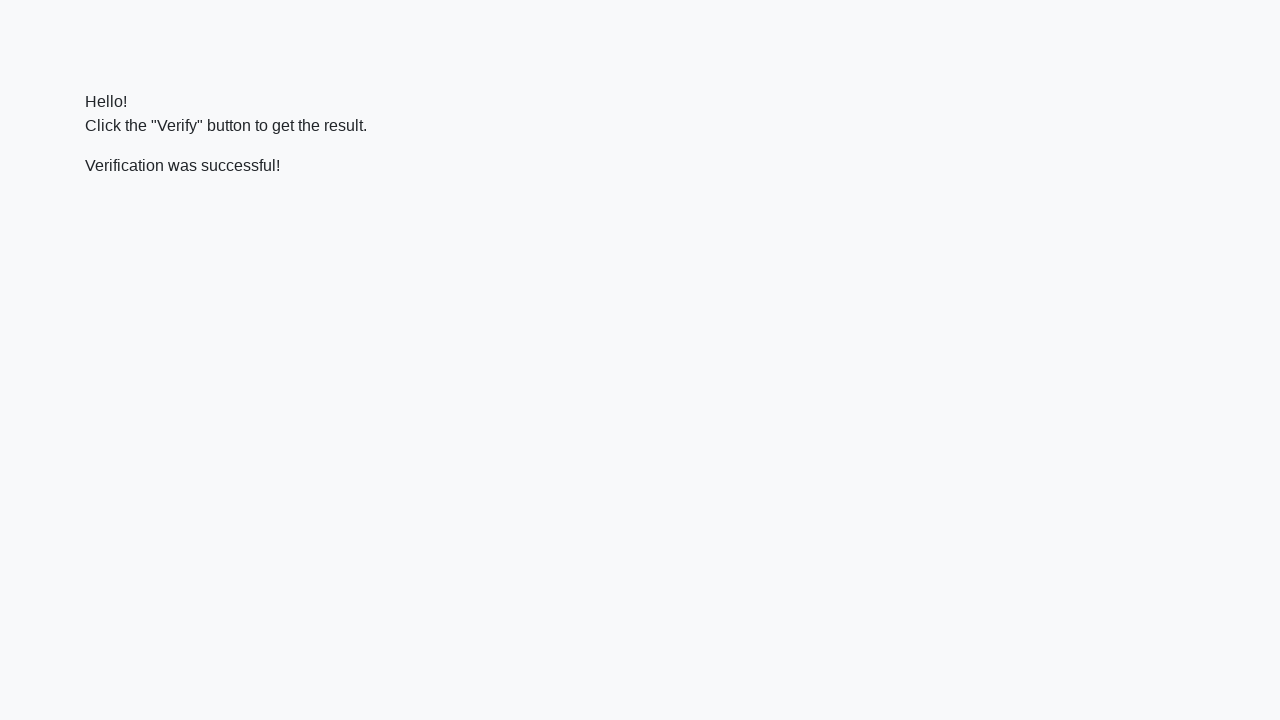

Verified that success message contains 'successful'
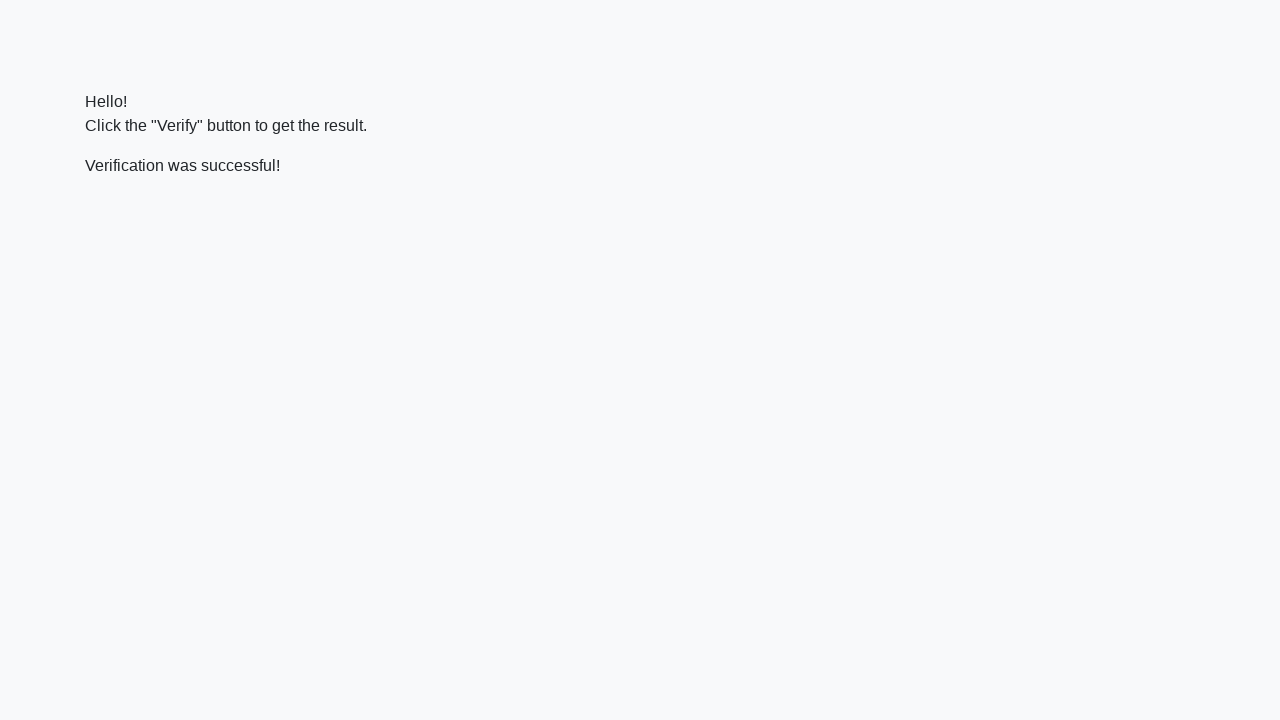

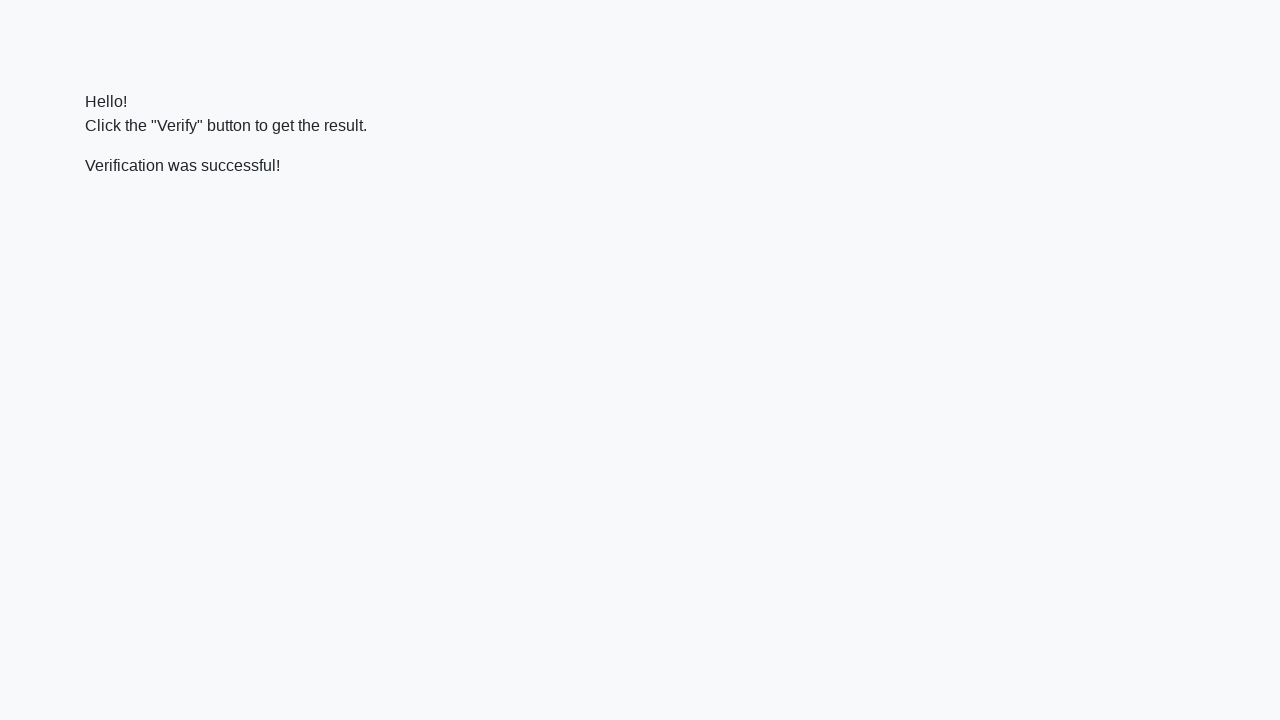